Tests alert handling functionality by triggering different types of alerts (simple alert and confirmation dialog) and interacting with them

Starting URL: https://rahulshettyacademy.com/AutomationPractice/

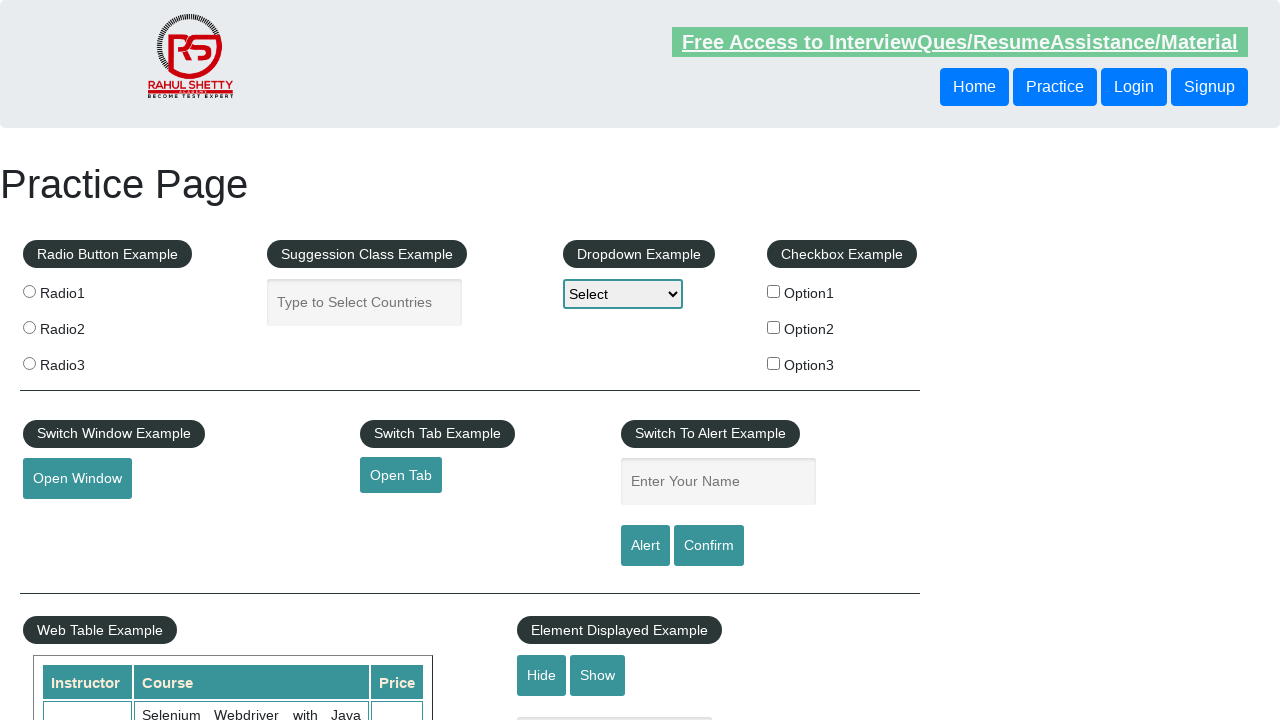

Filled name field with 'Sarosh' on #name
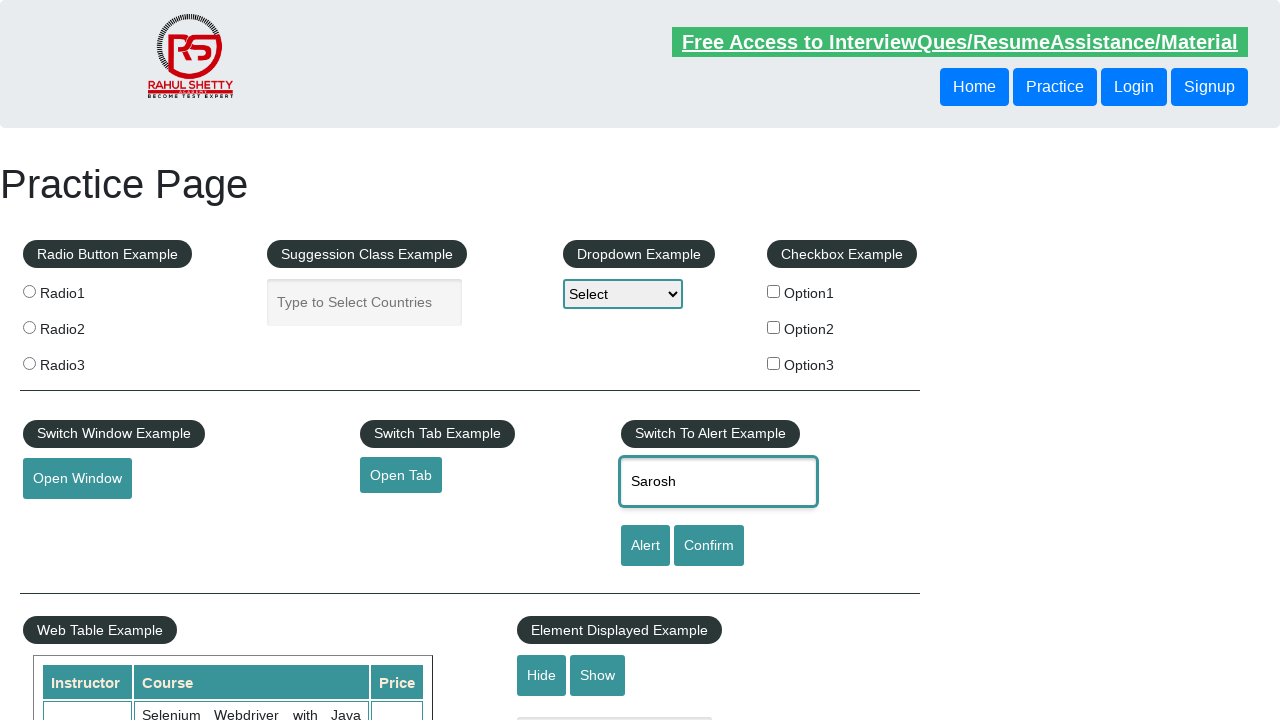

Clicked alert button to trigger simple alert at (645, 546) on #alertbtn
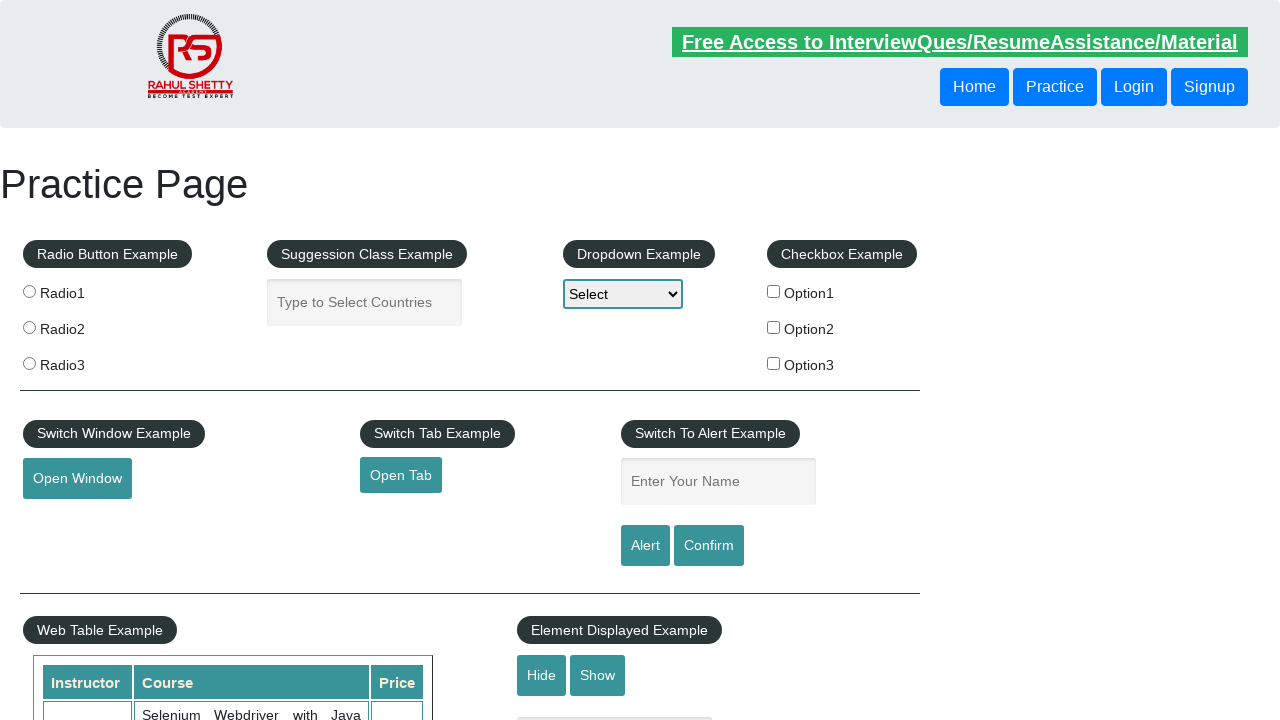

Set up dialog handler to dismiss confirmation dialogs
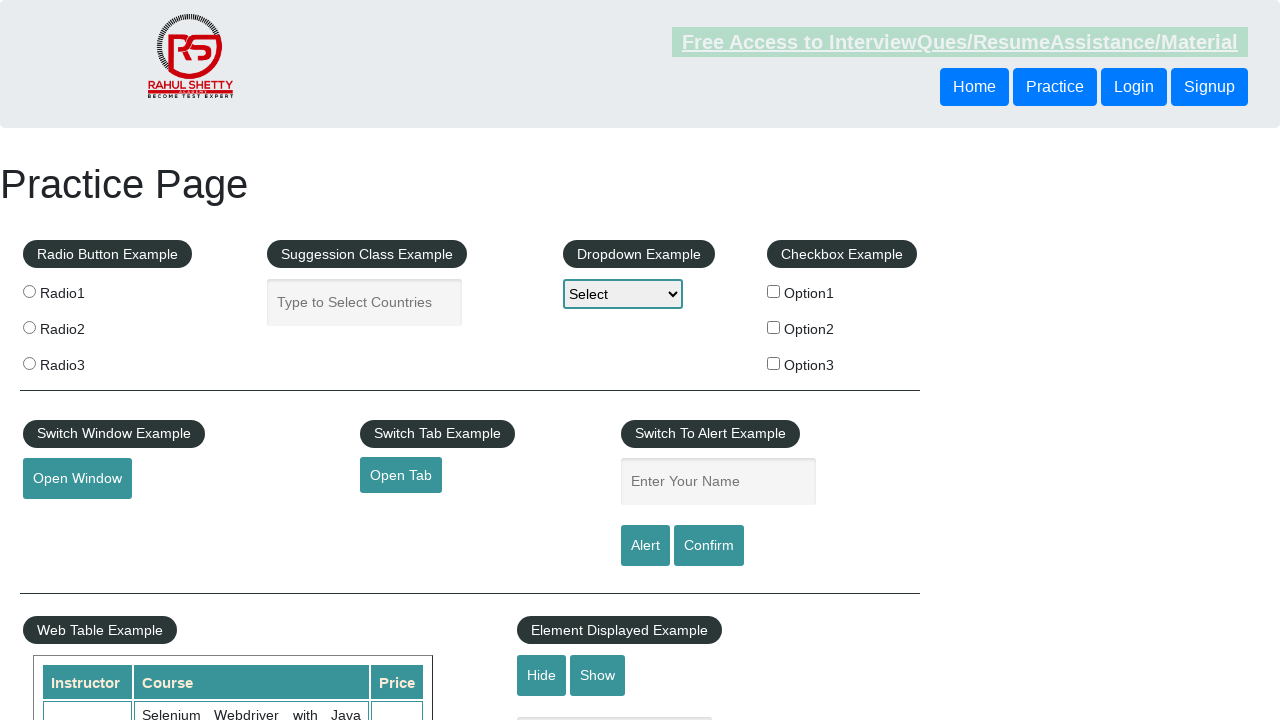

Clicked confirm button to trigger confirmation dialog and dismissed it at (709, 546) on #confirmbtn
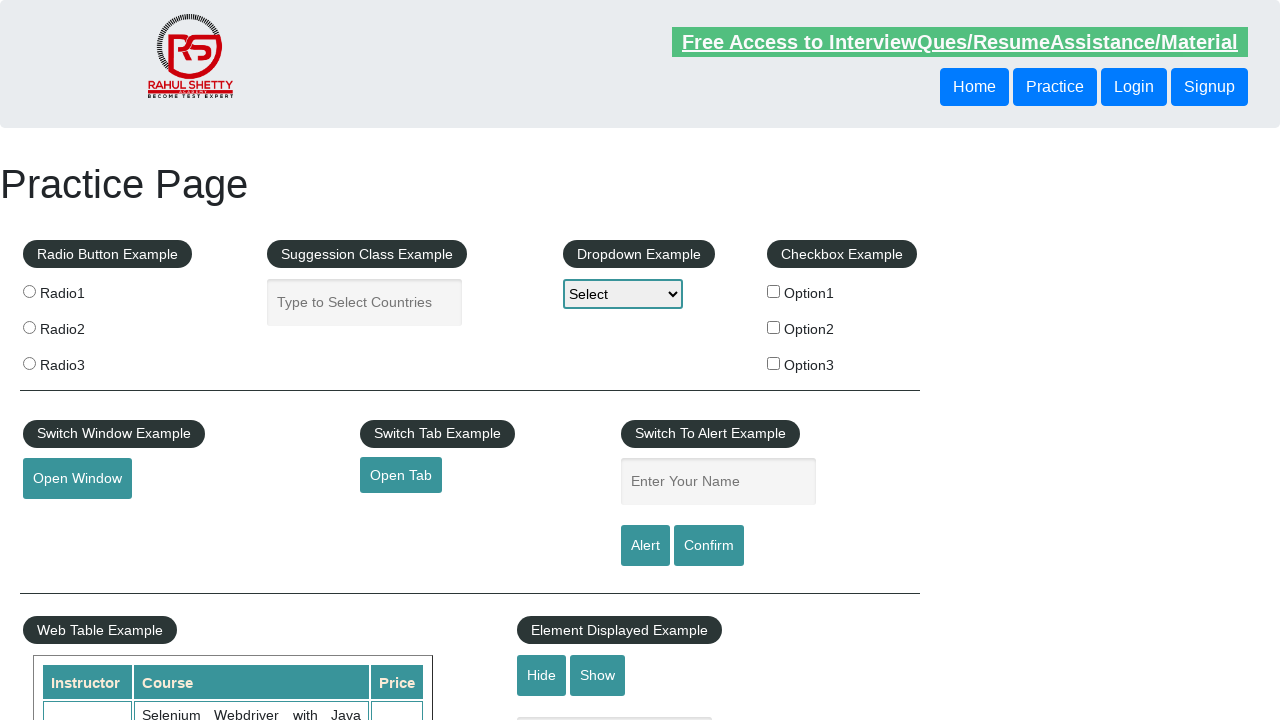

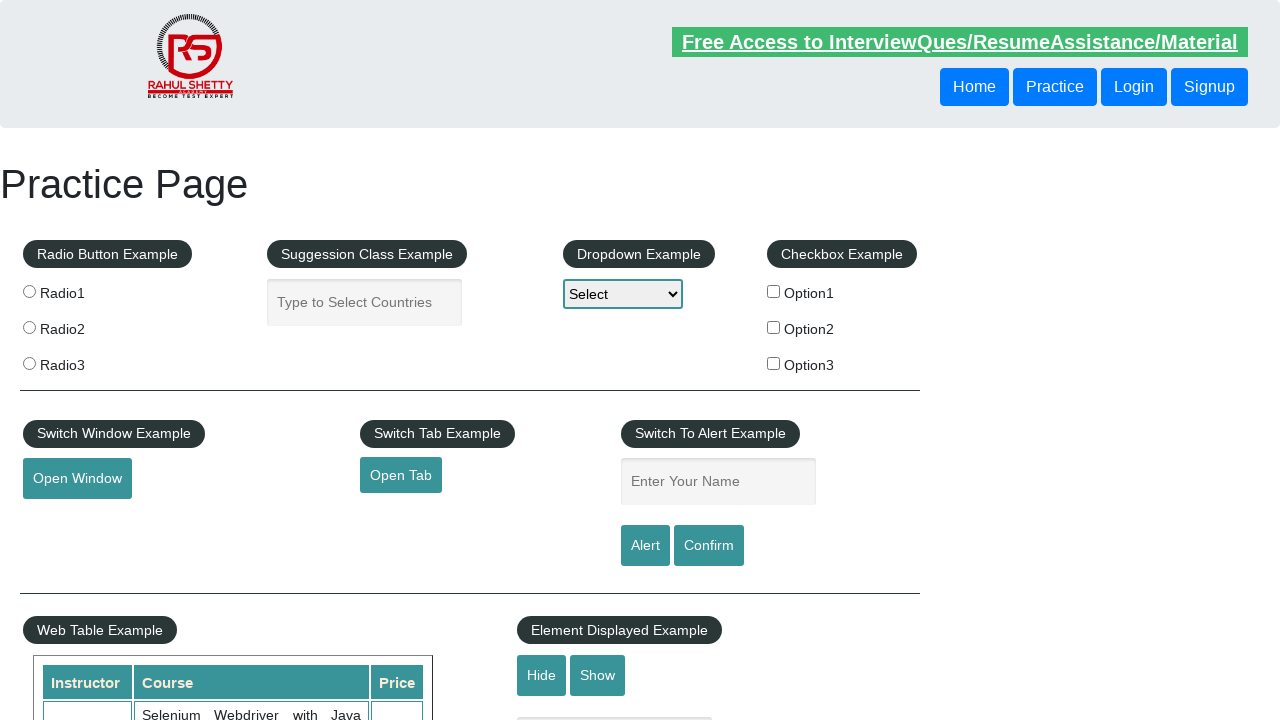